Tests a practice automation form by filling in first name, last name, and email fields, then scrolling to and clicking the submit button.

Starting URL: https://demoqa.com/automation-practice-form

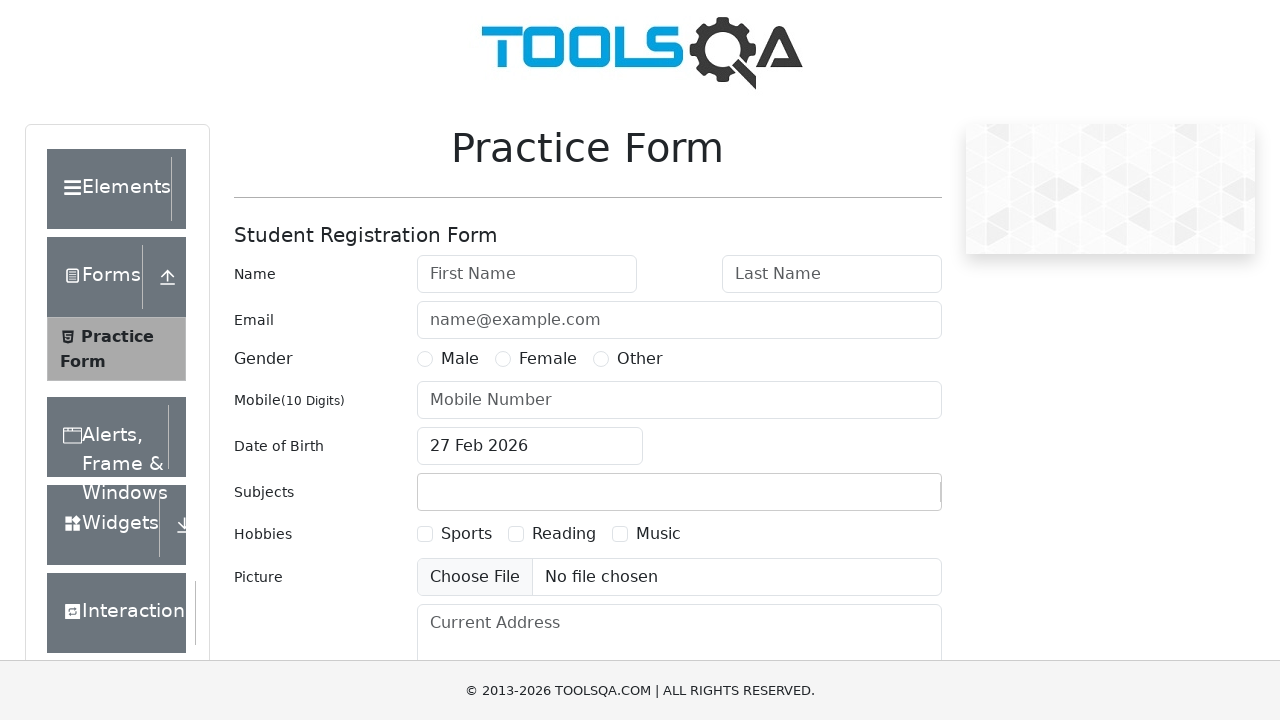

Filled first name field with 'Juan Cruz' on #firstName
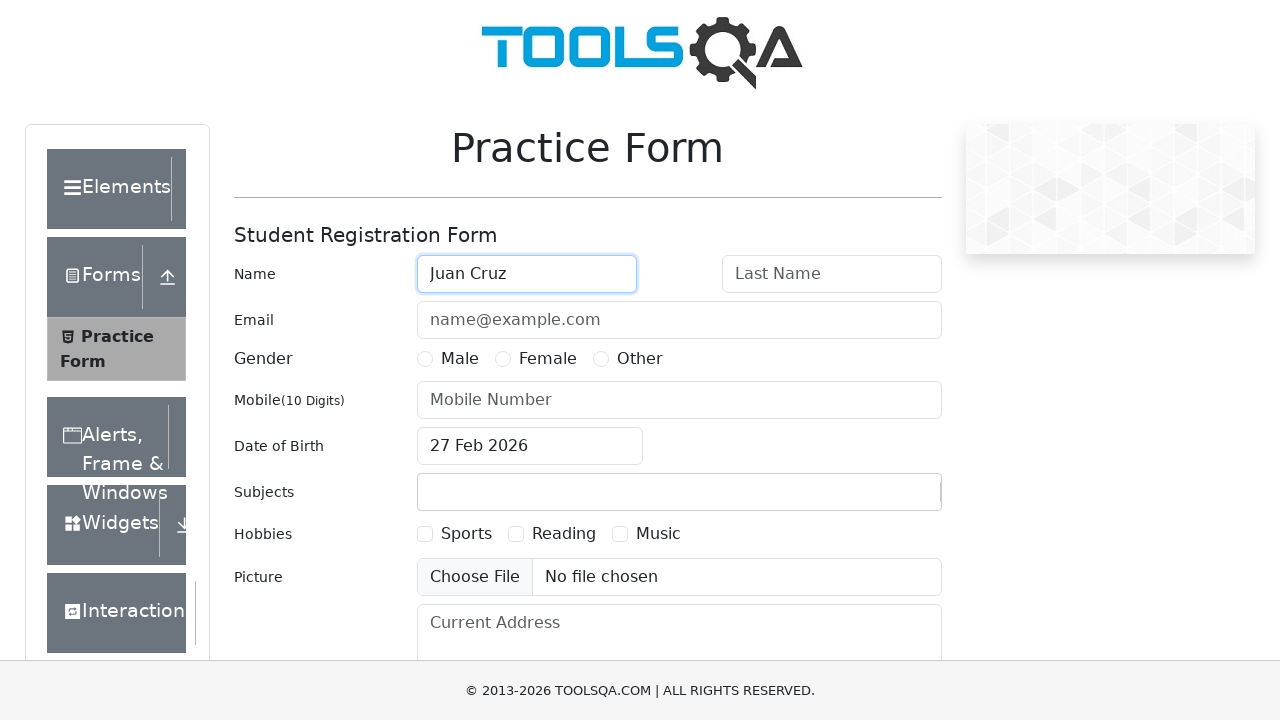

Filled last name field with 'Mouhape' on #lastName
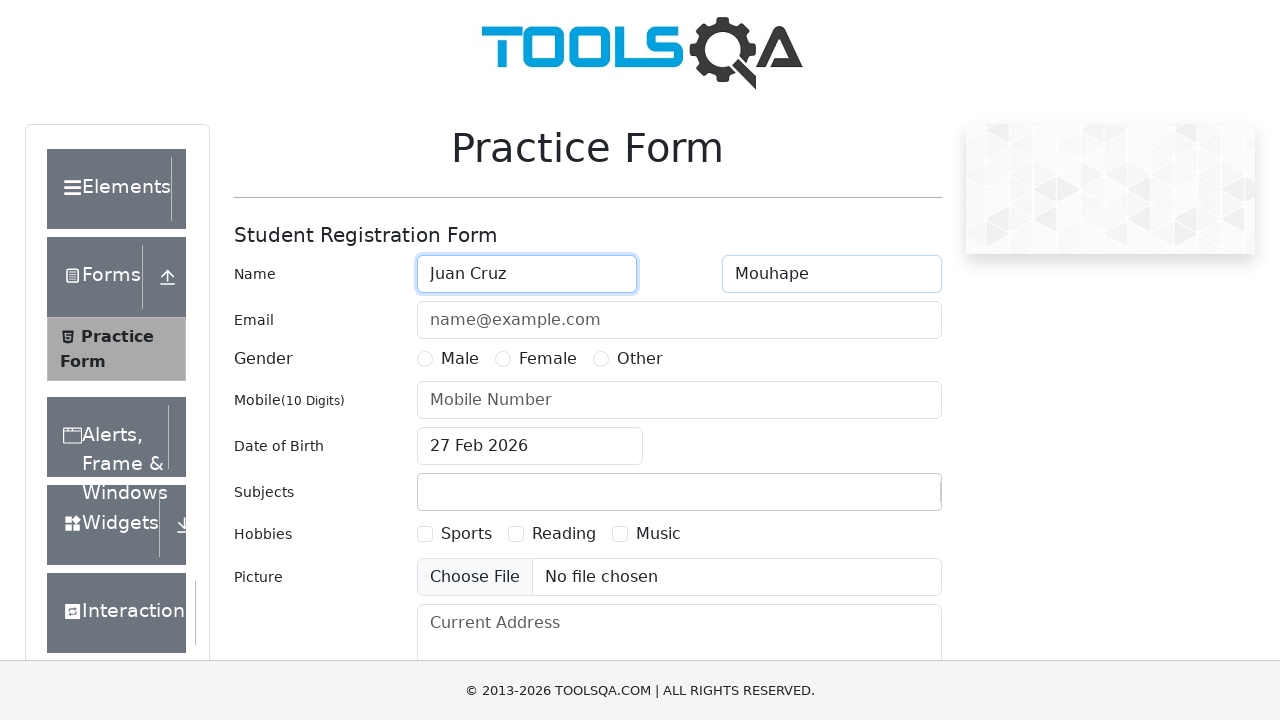

Filled email field with 'juancmouhape@gmail.com' on #userEmail
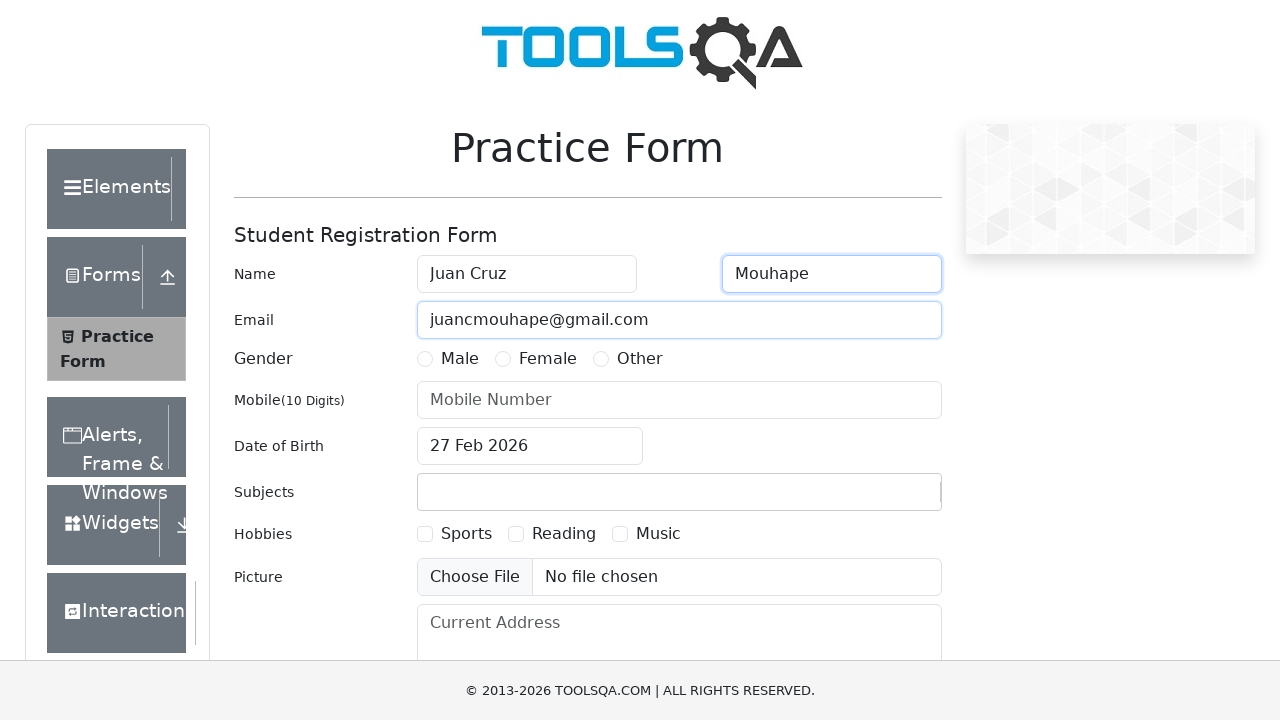

Scrolled to submit button
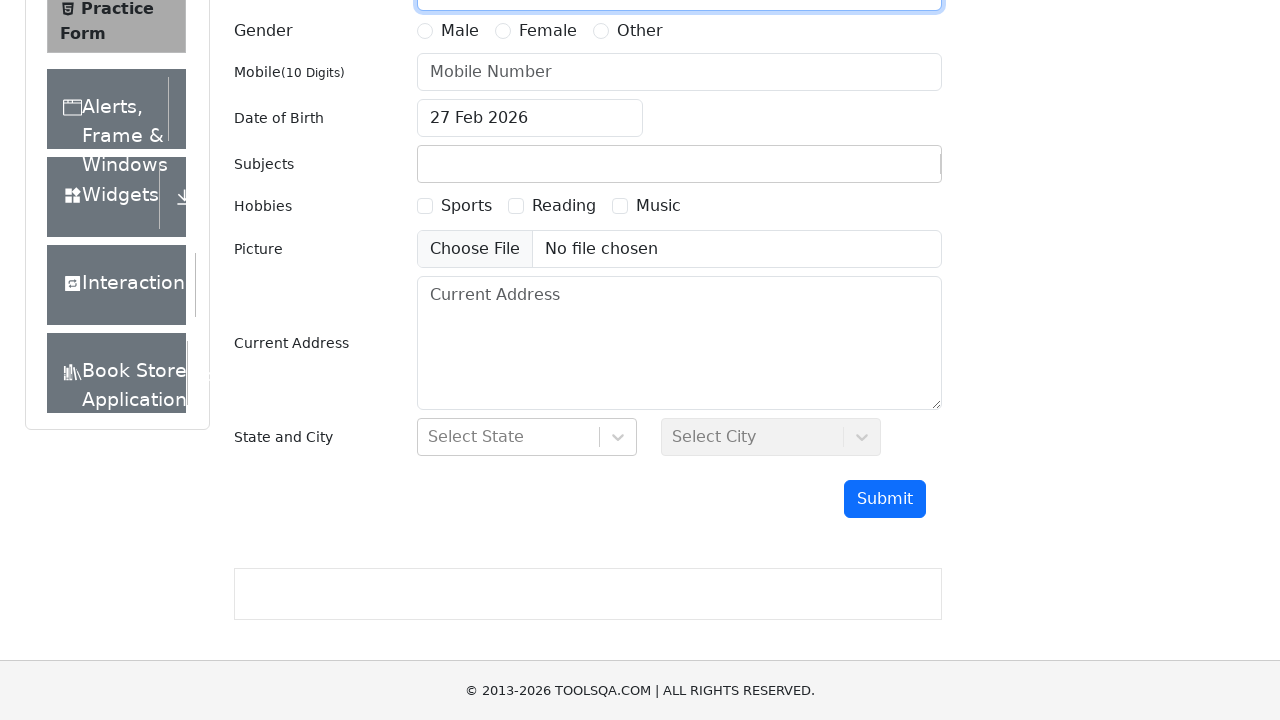

Clicked submit button at (885, 499) on #submit
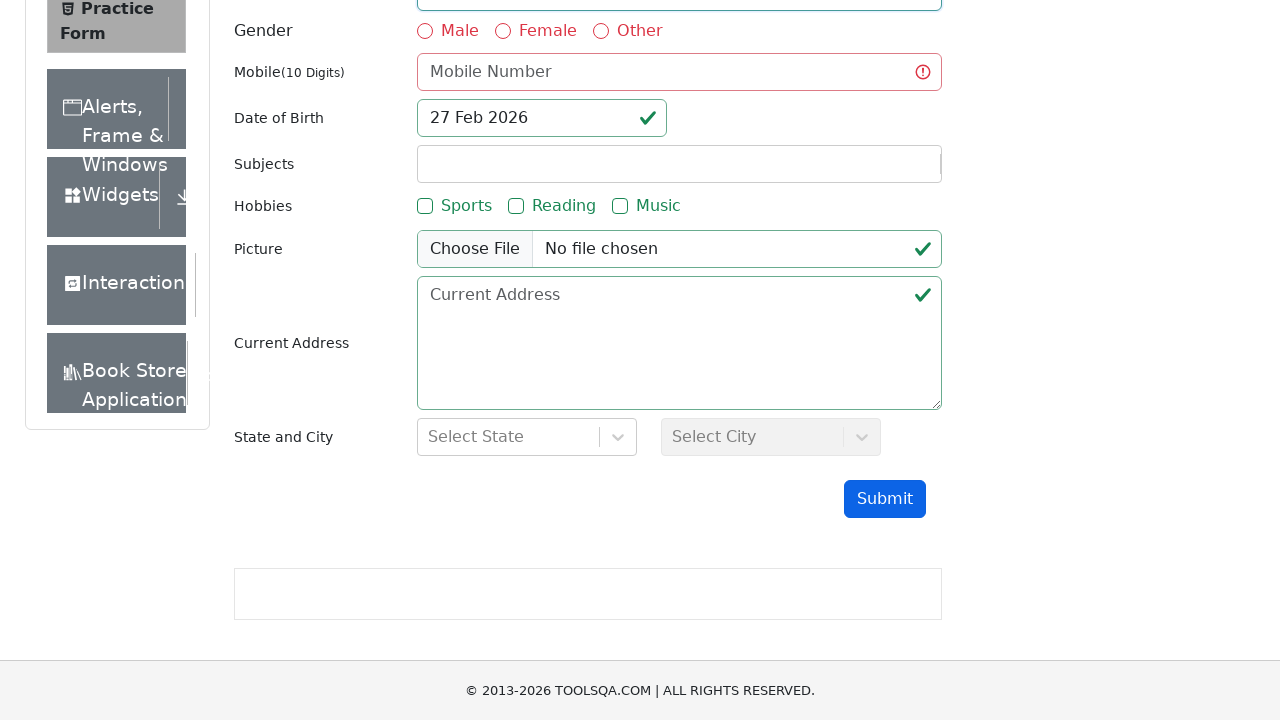

Waited 2 seconds for form submission to complete
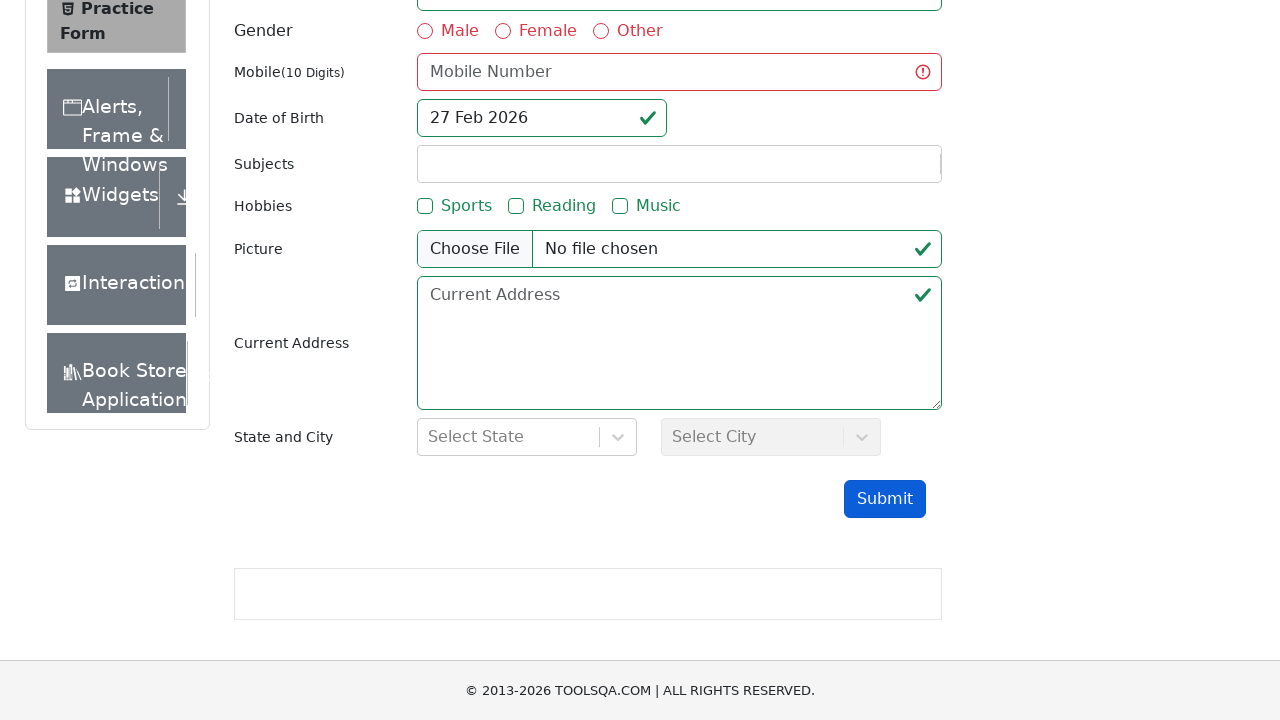

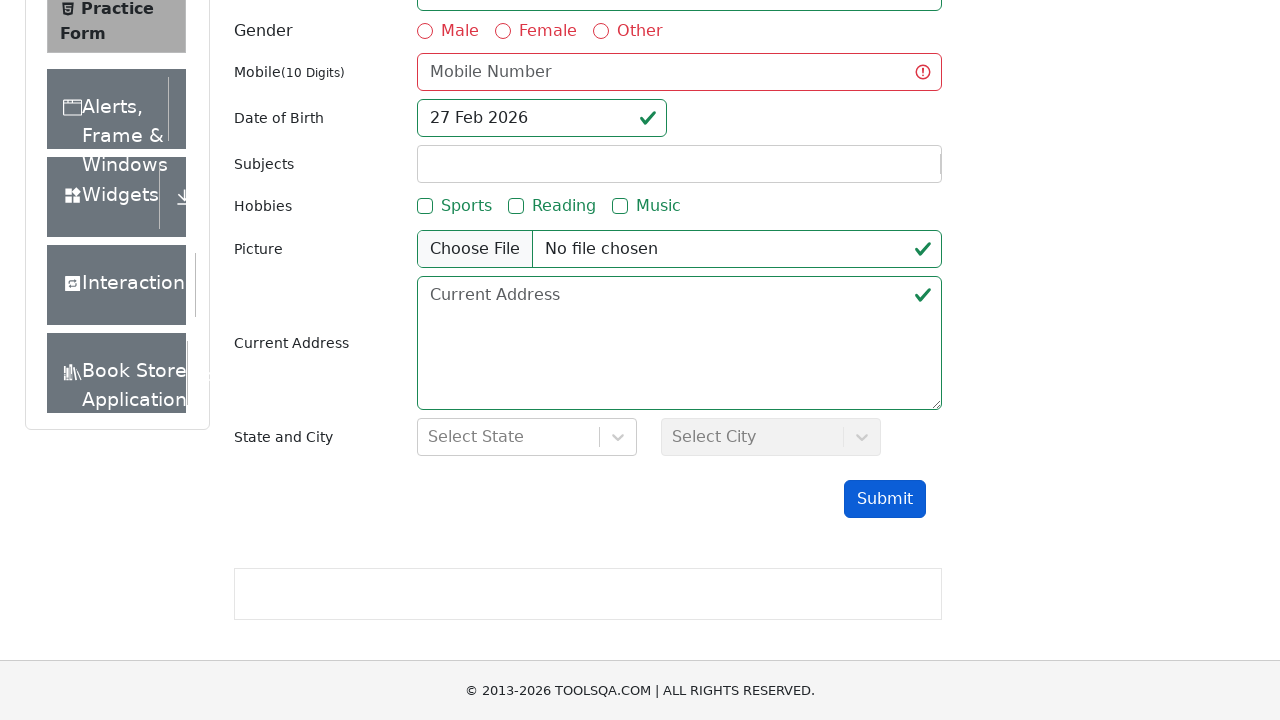